Launches the Poco India website and verifies it loads successfully by navigating to the homepage.

Starting URL: https://www.poco.in/

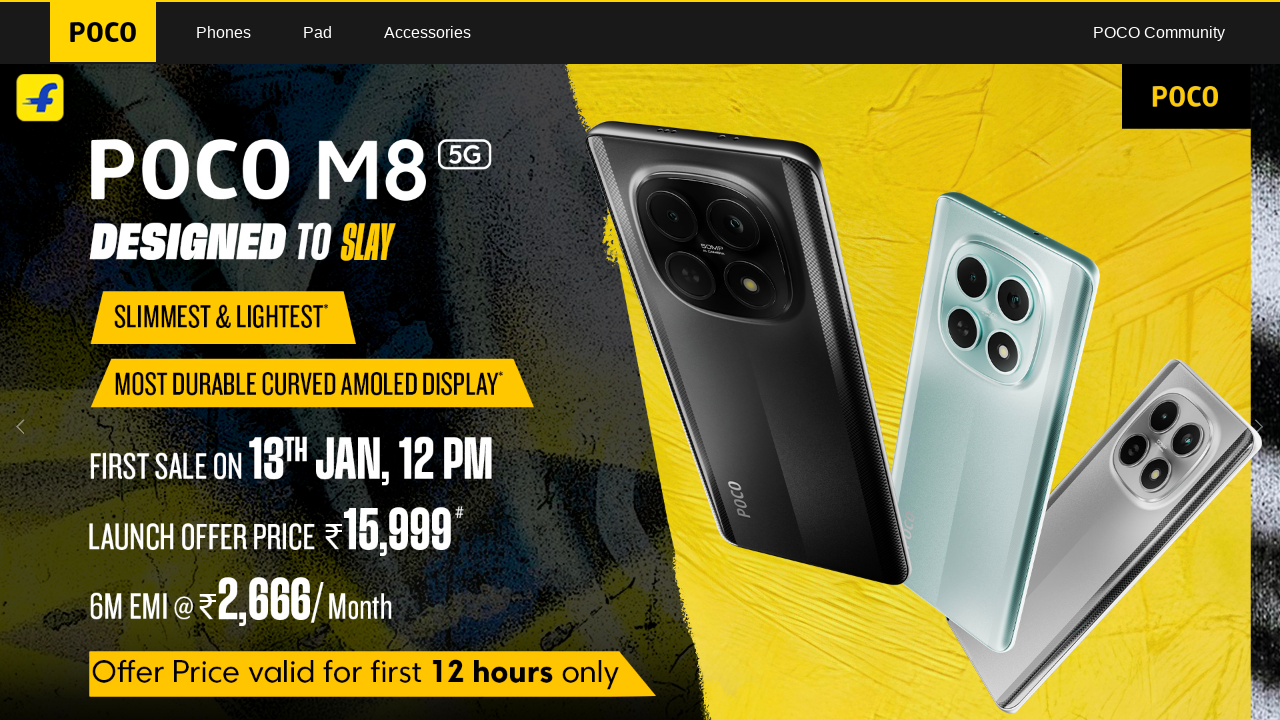

Set viewport size to 1920x1080
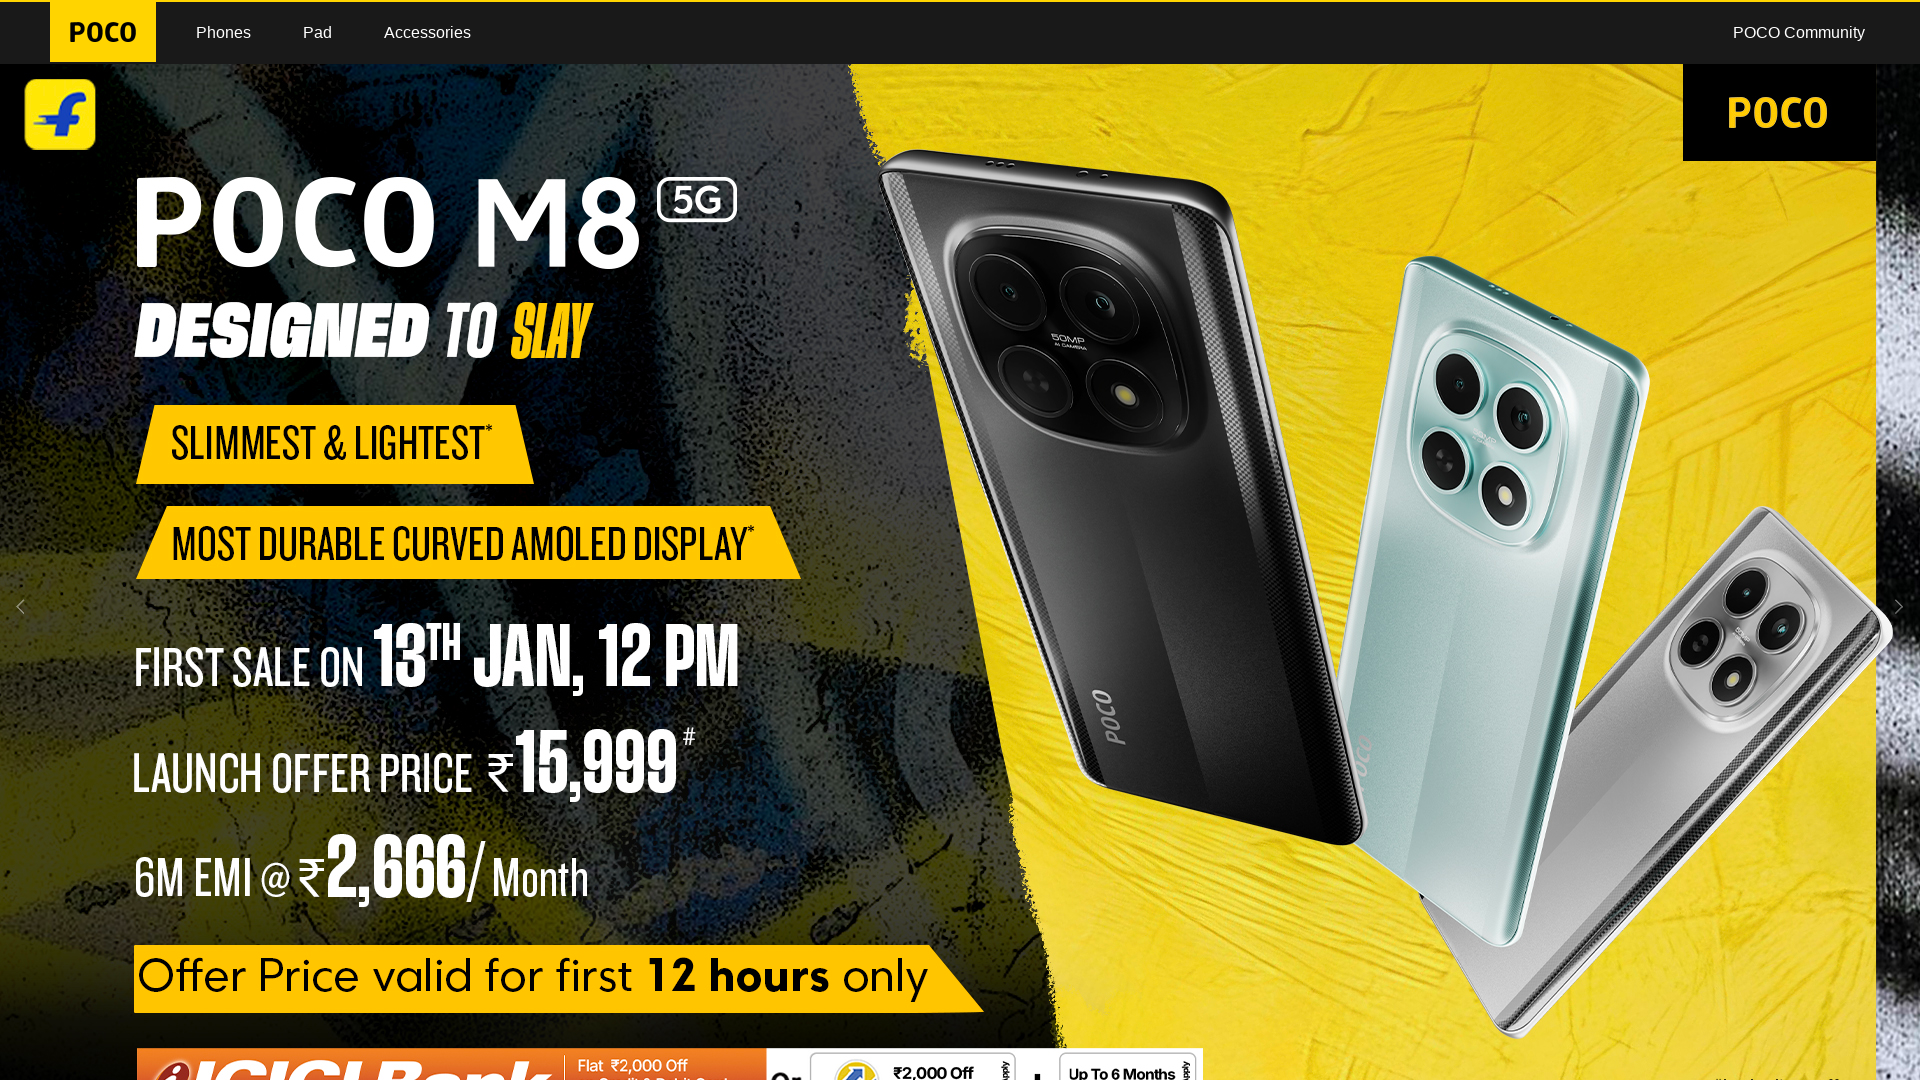

Poco India homepage loaded successfully
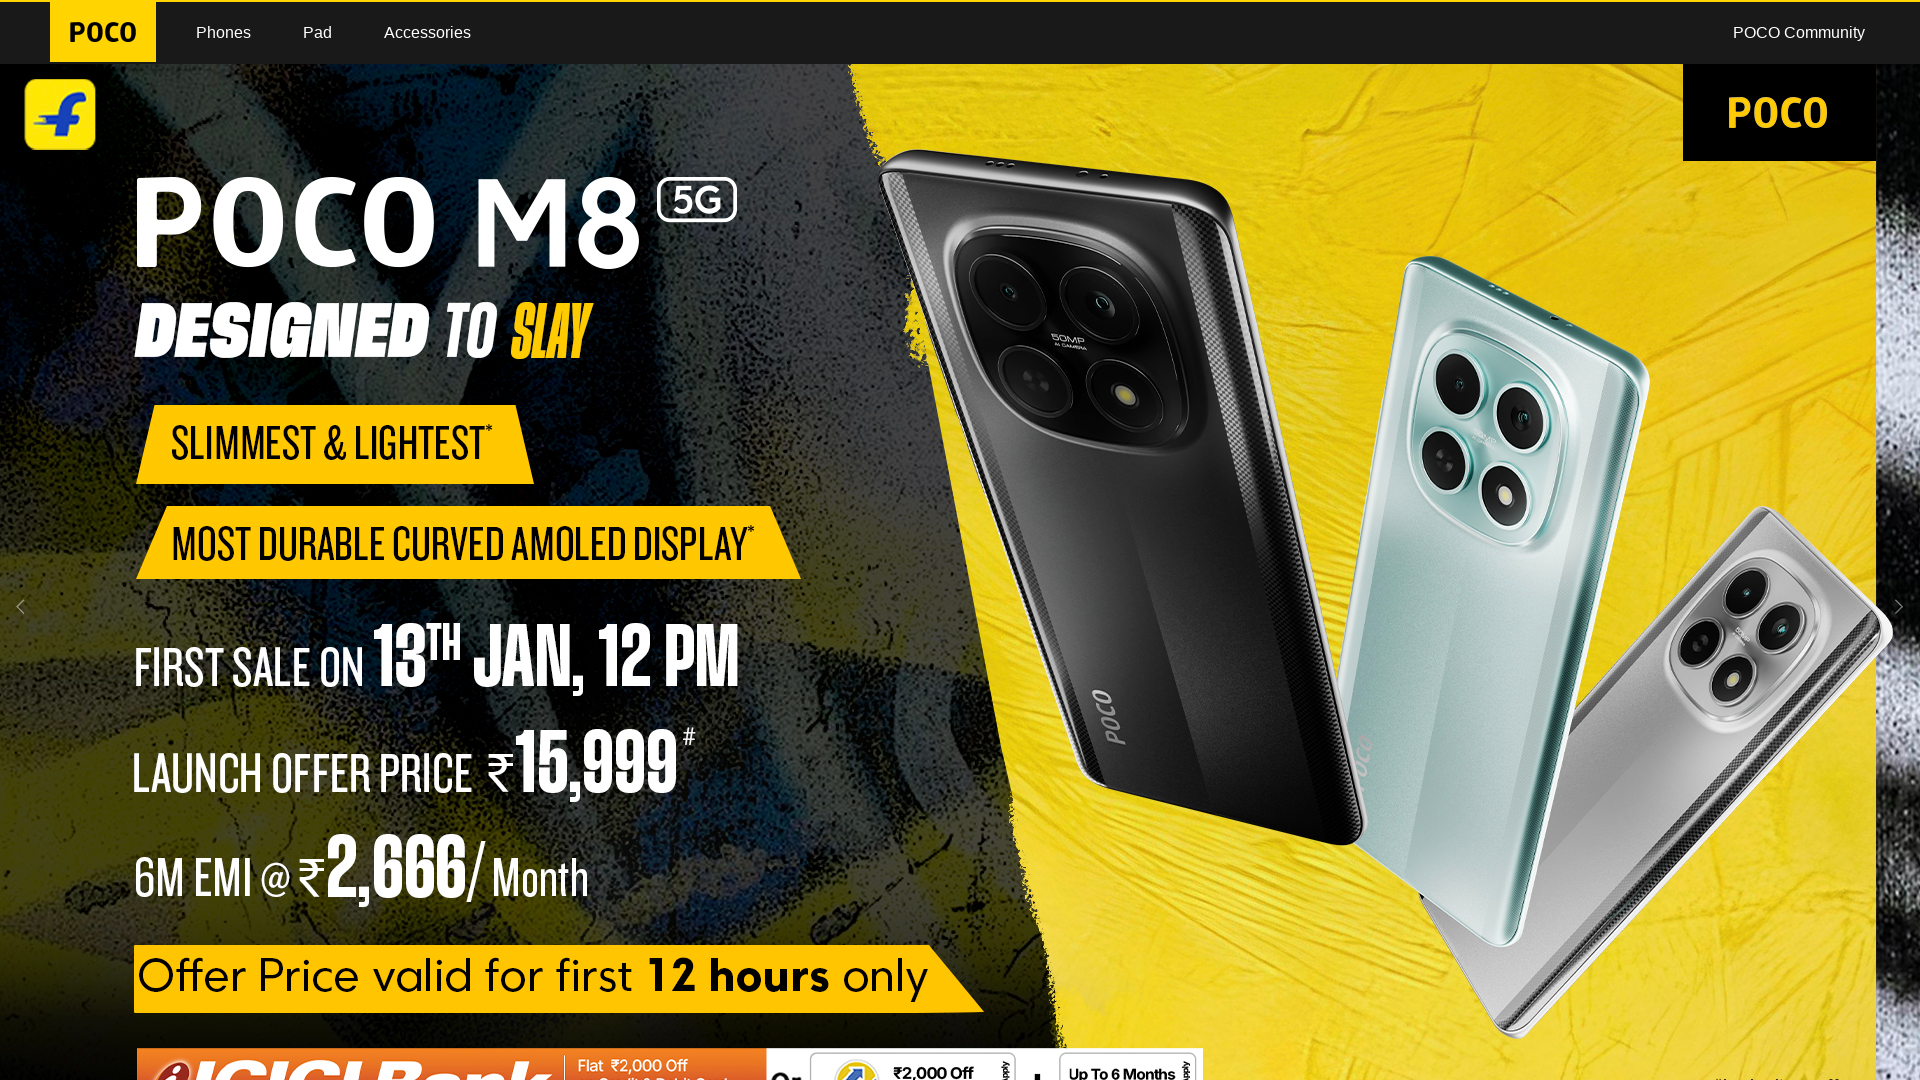

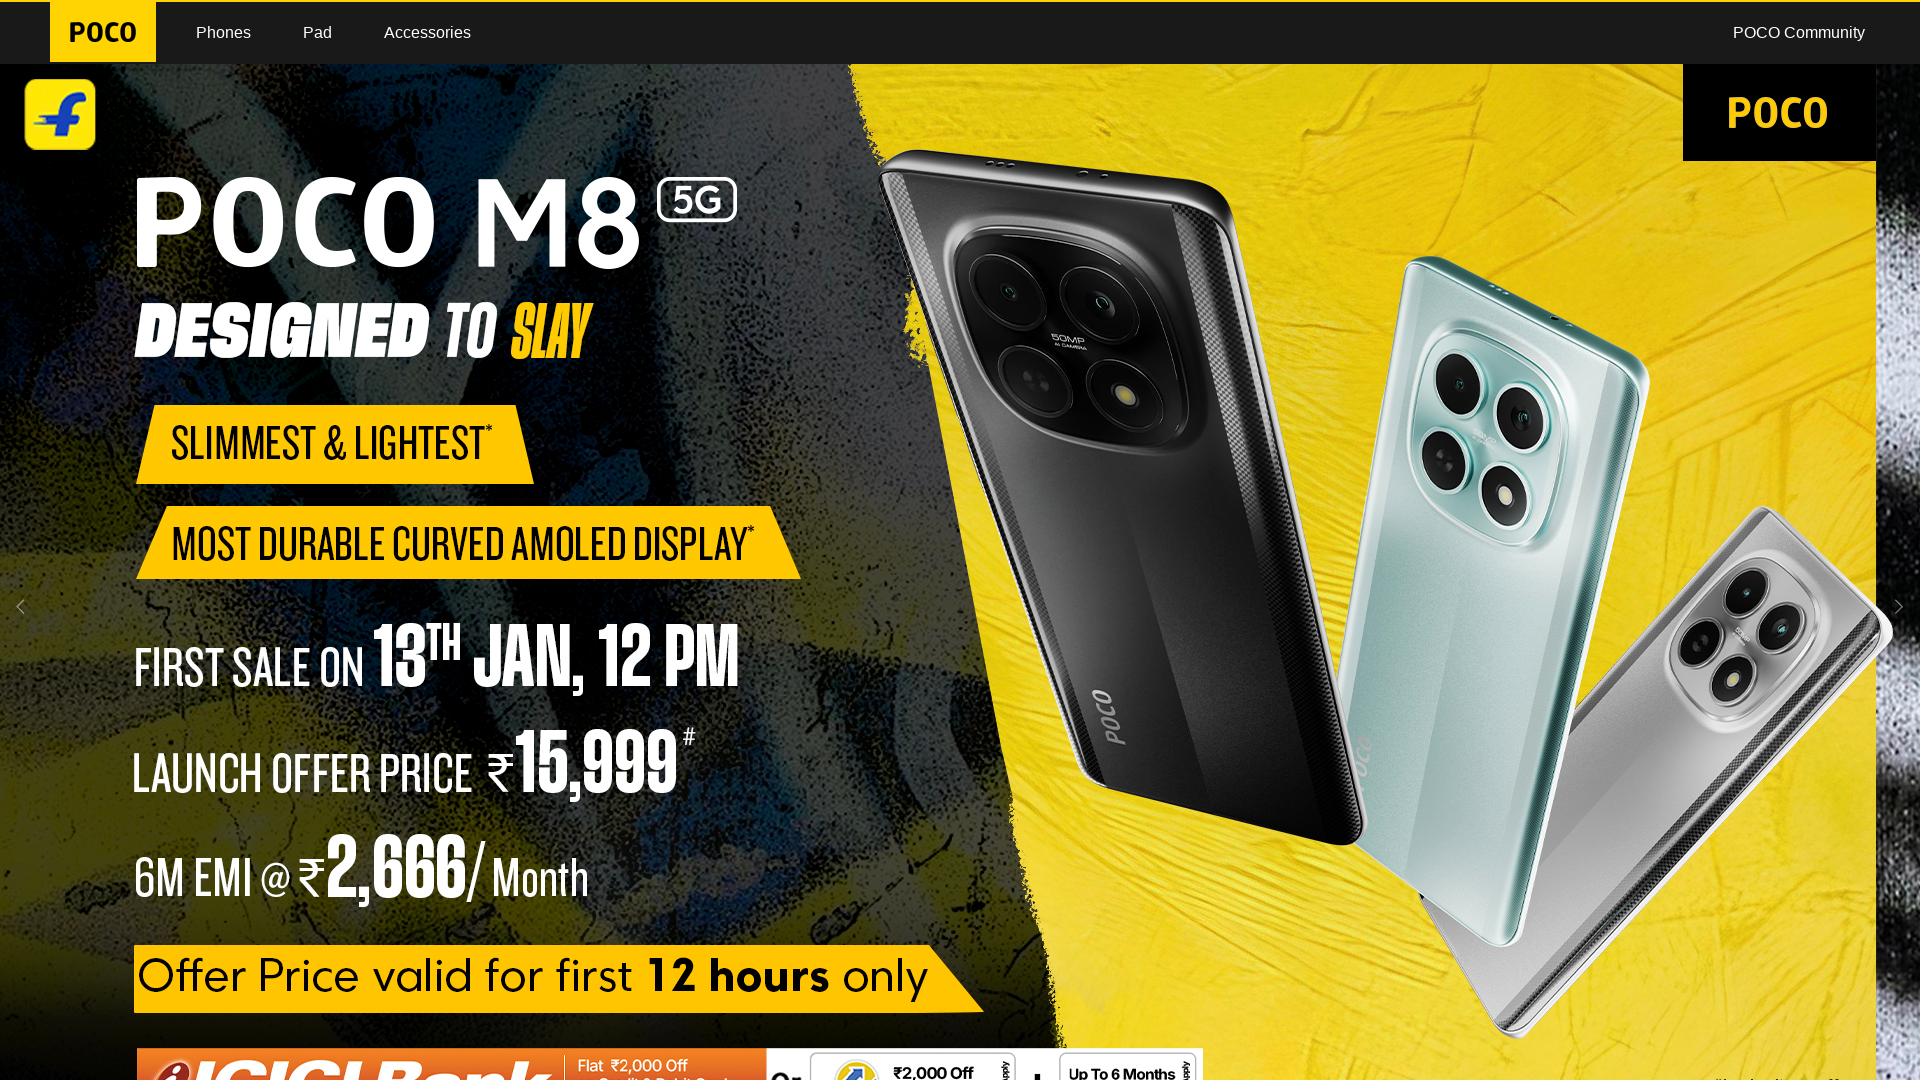